Navigates to 163.com homepage to verify the page loads successfully

Starting URL: http://www.163.com/

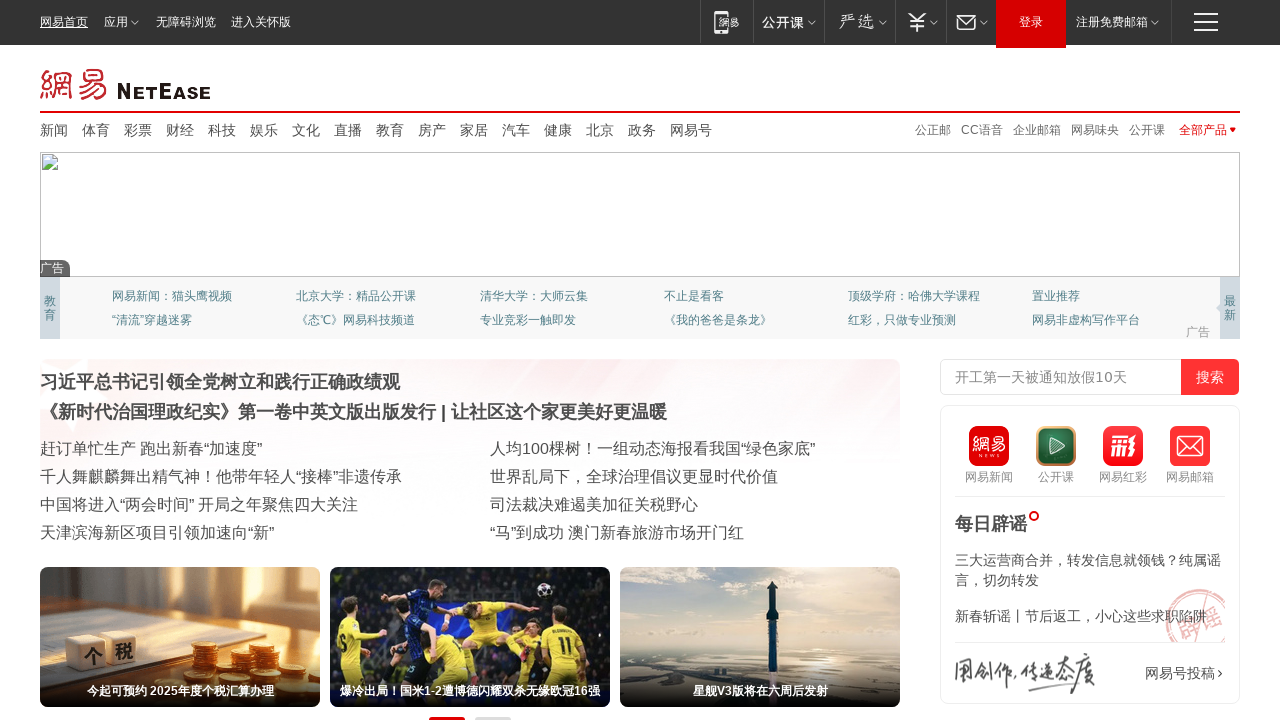

Waited for 163.com homepage to fully load (DOM content loaded)
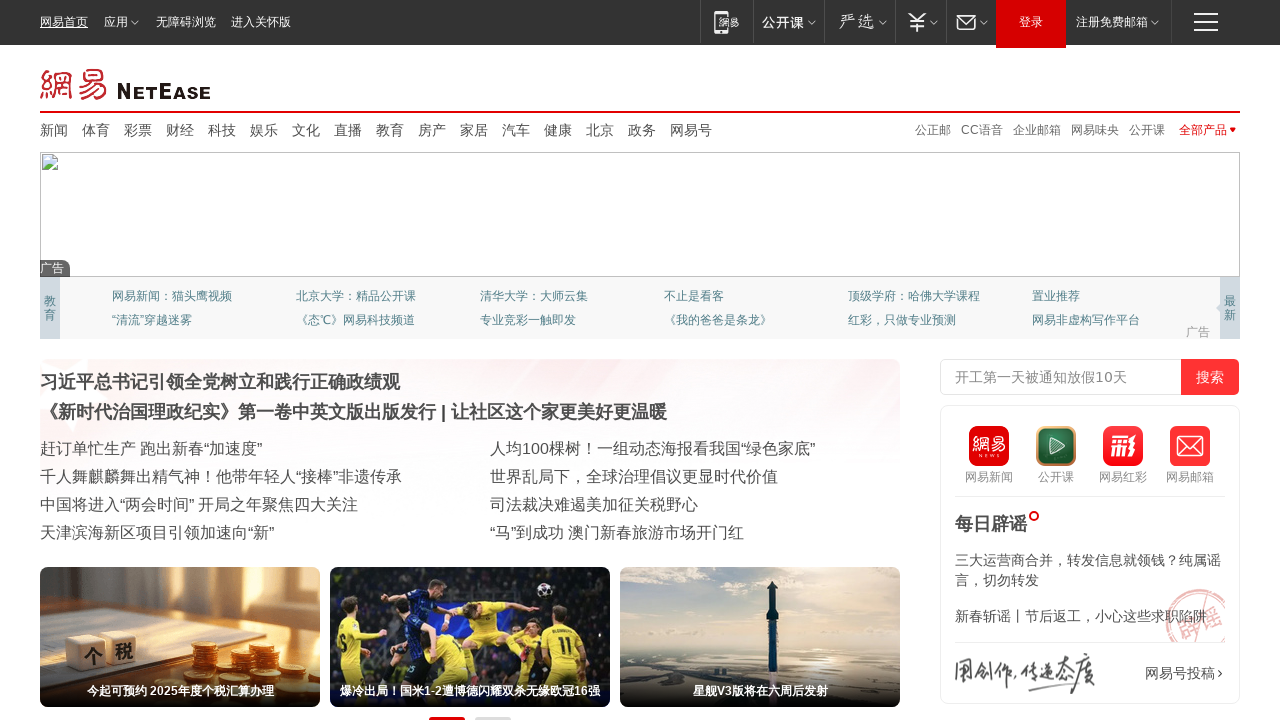

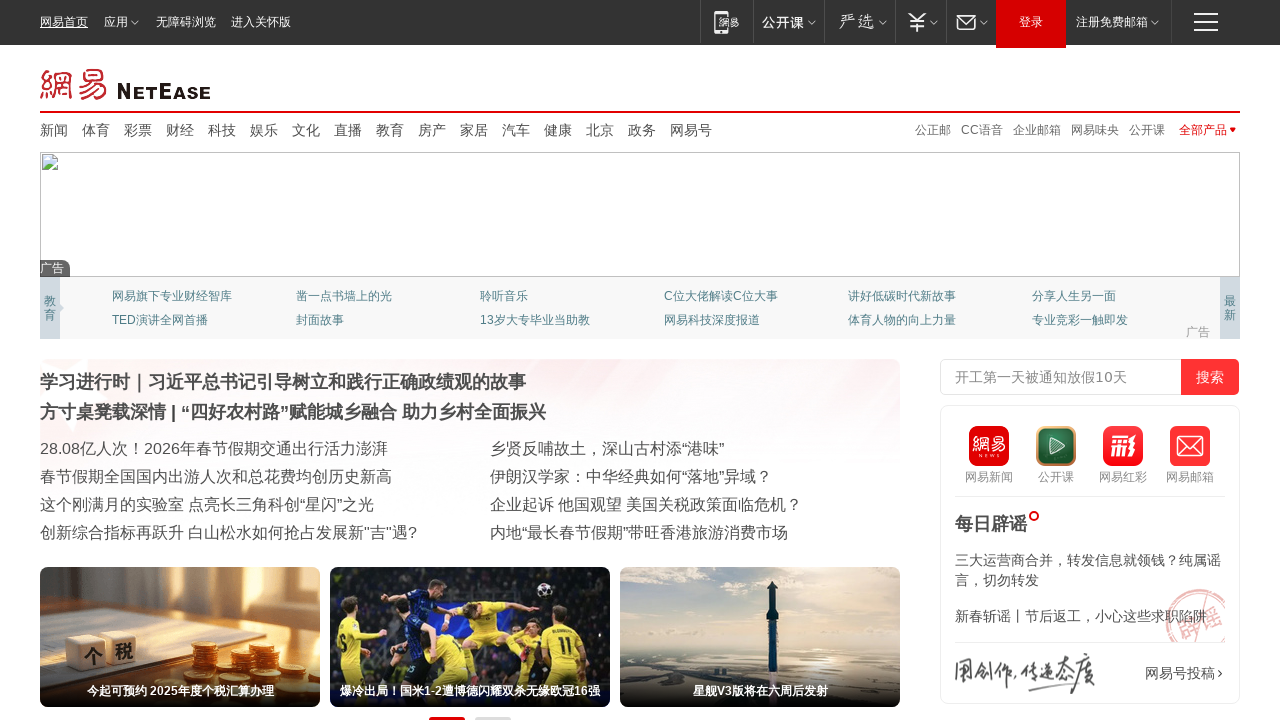